Tests click and hold functionality by clicking and holding on a circle element, then releasing it after a brief pause

Starting URL: https://demoapps.qspiders.com/ui/clickHold?sublist=0

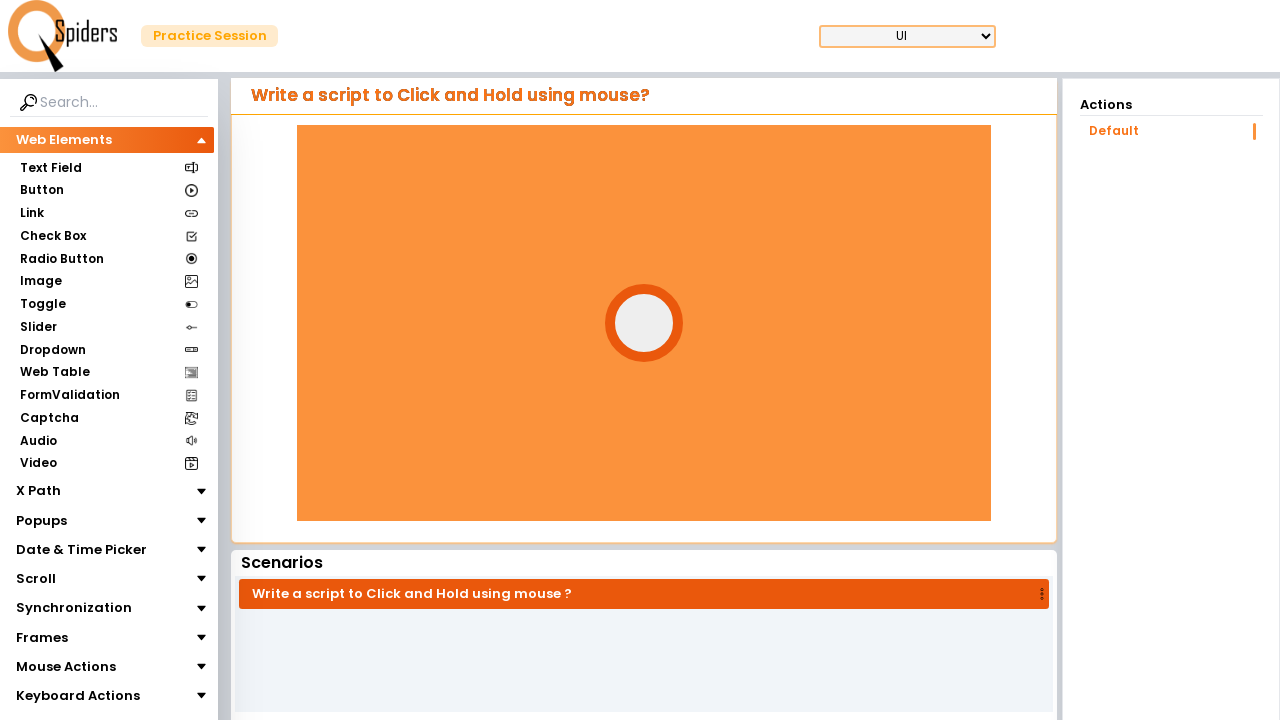

Located the circle element
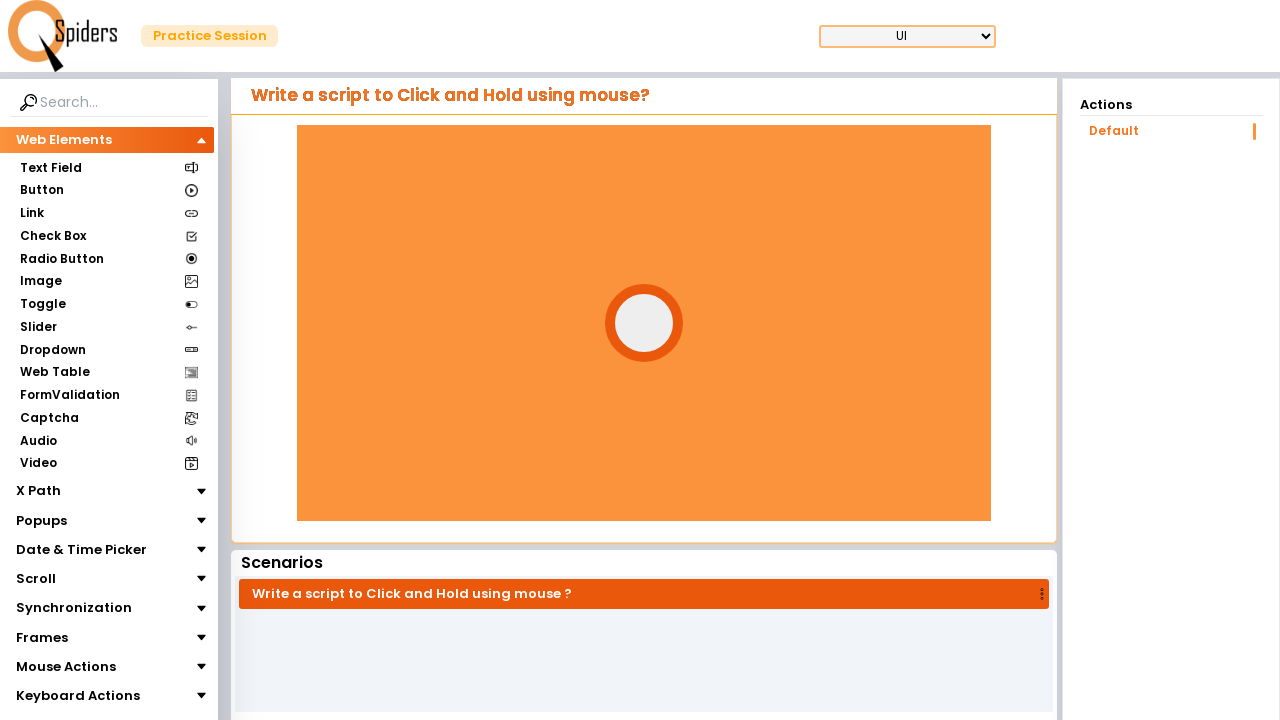

Hovered over the circle element at (644, 323) on #circle
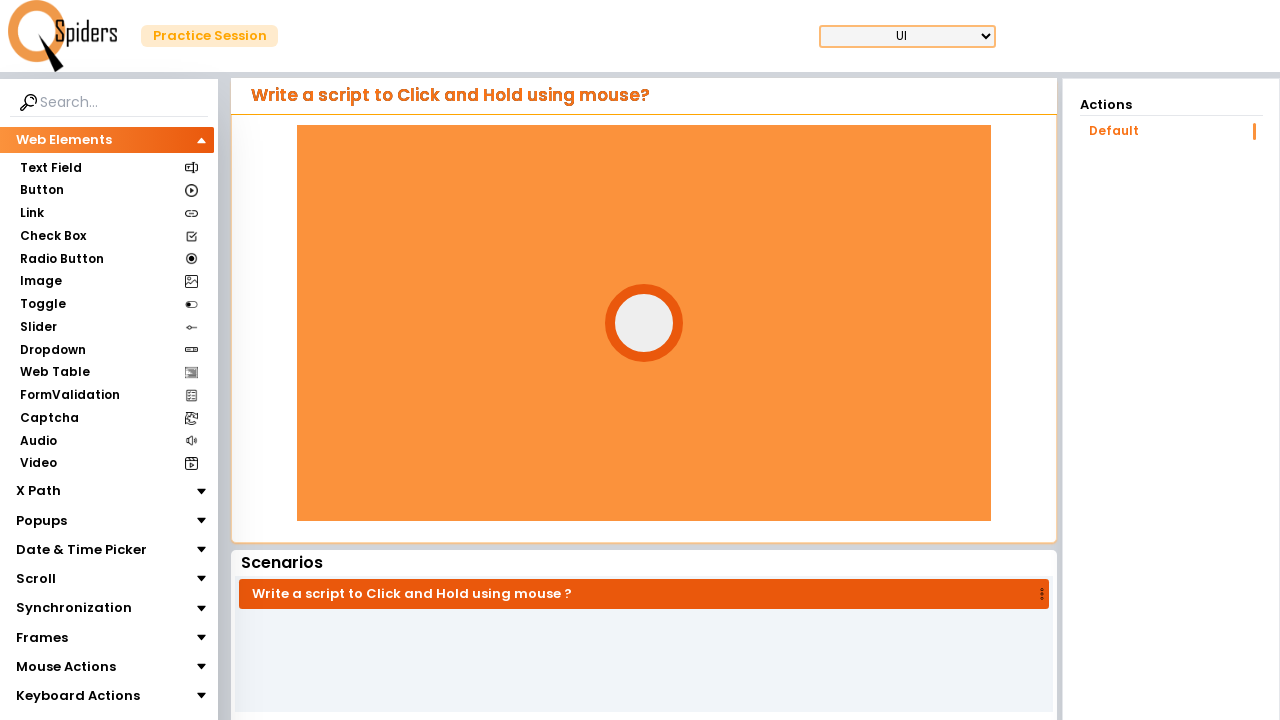

Pressed mouse button down to start holding at (644, 323)
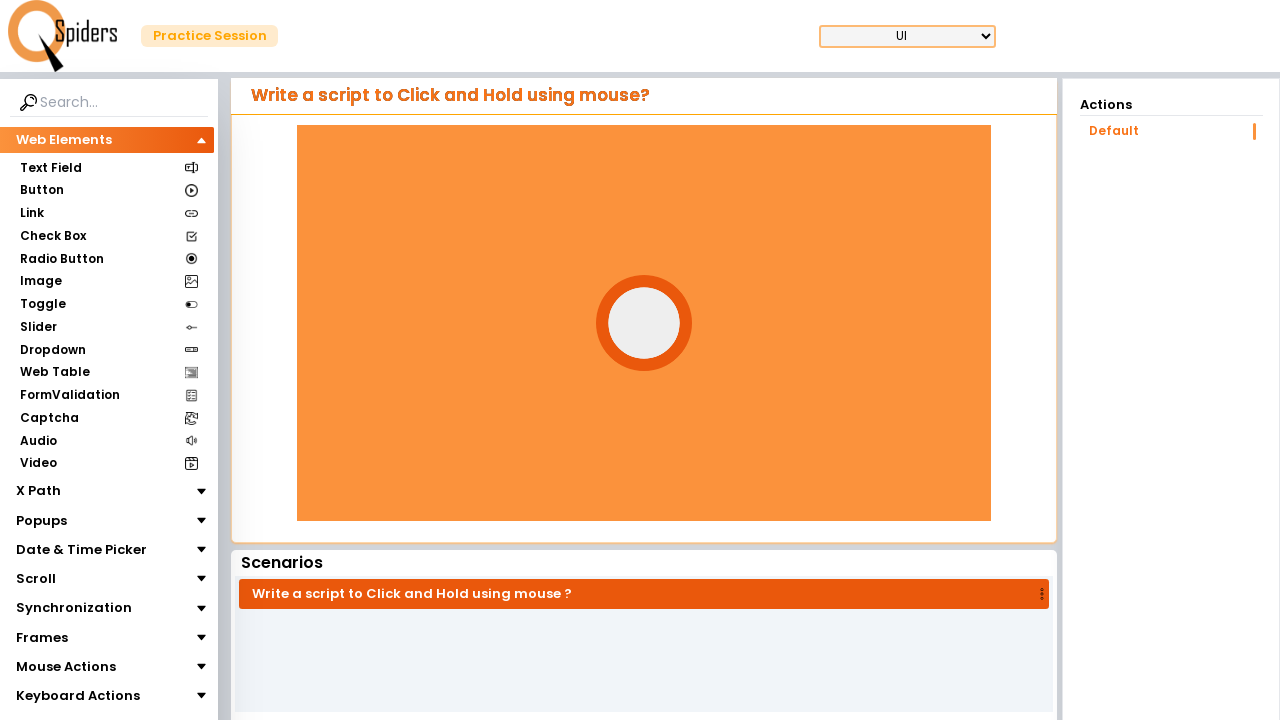

Held mouse button for 3 seconds
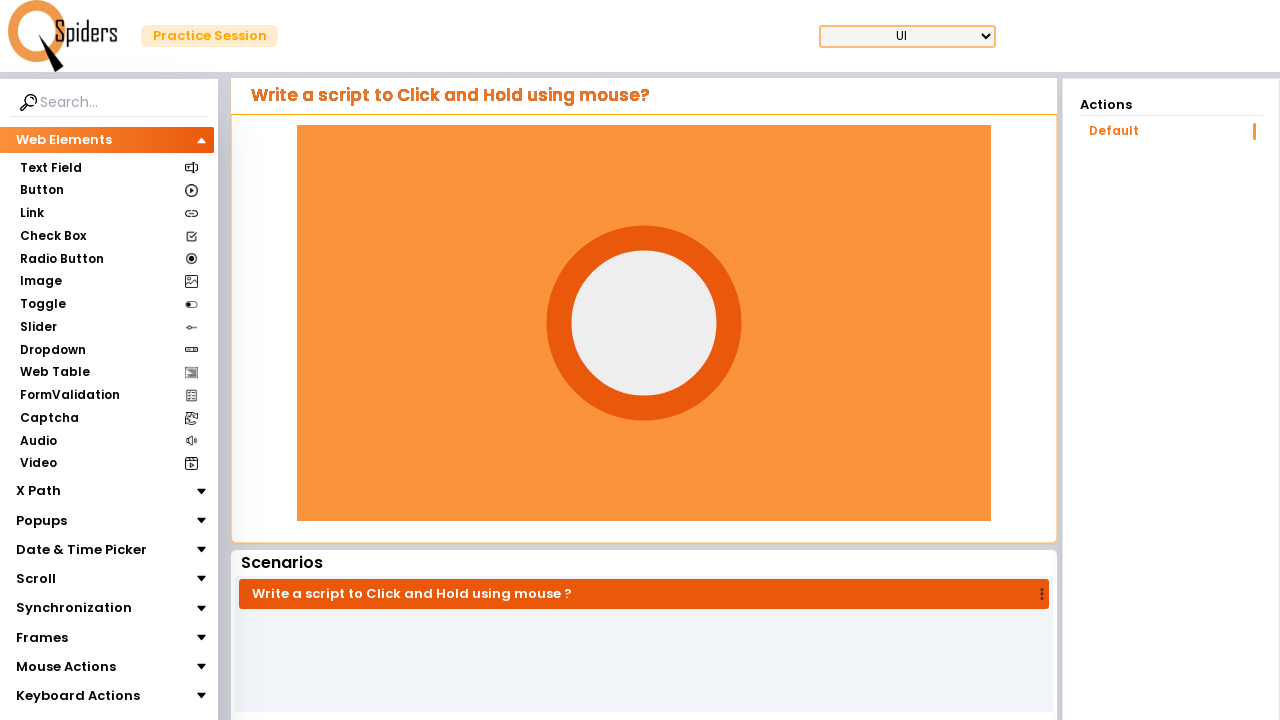

Released the mouse button at (644, 323)
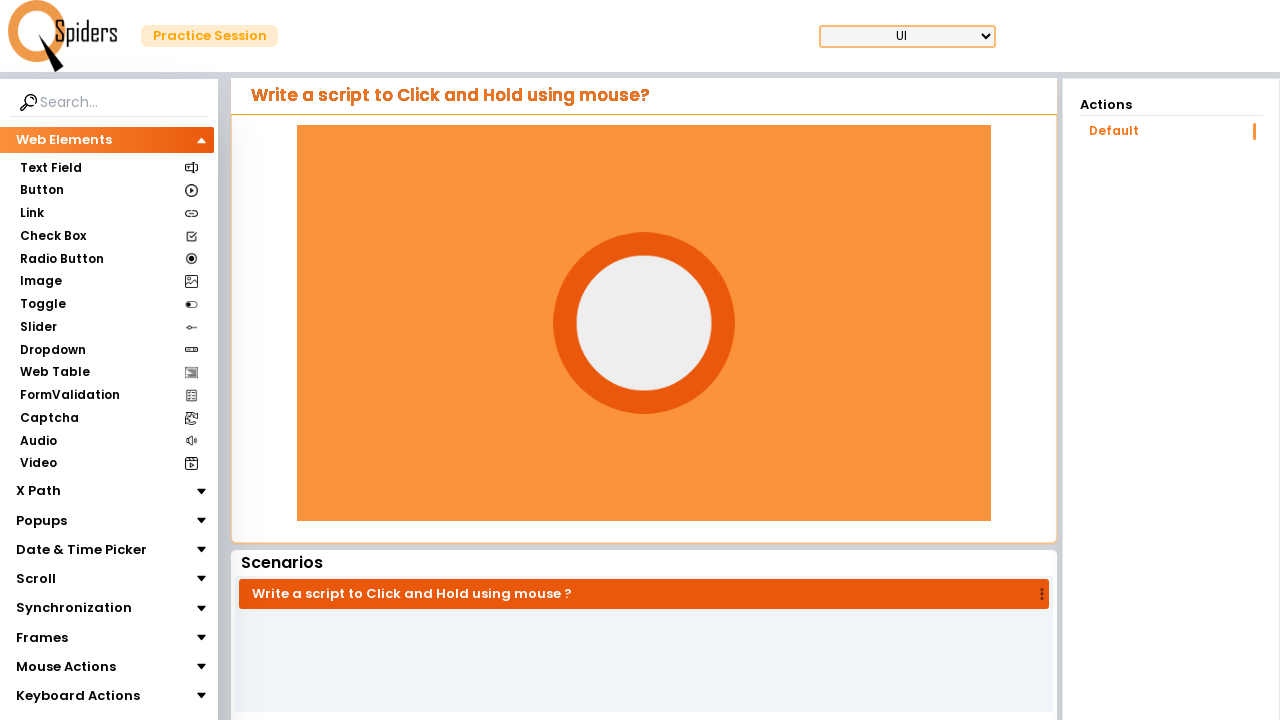

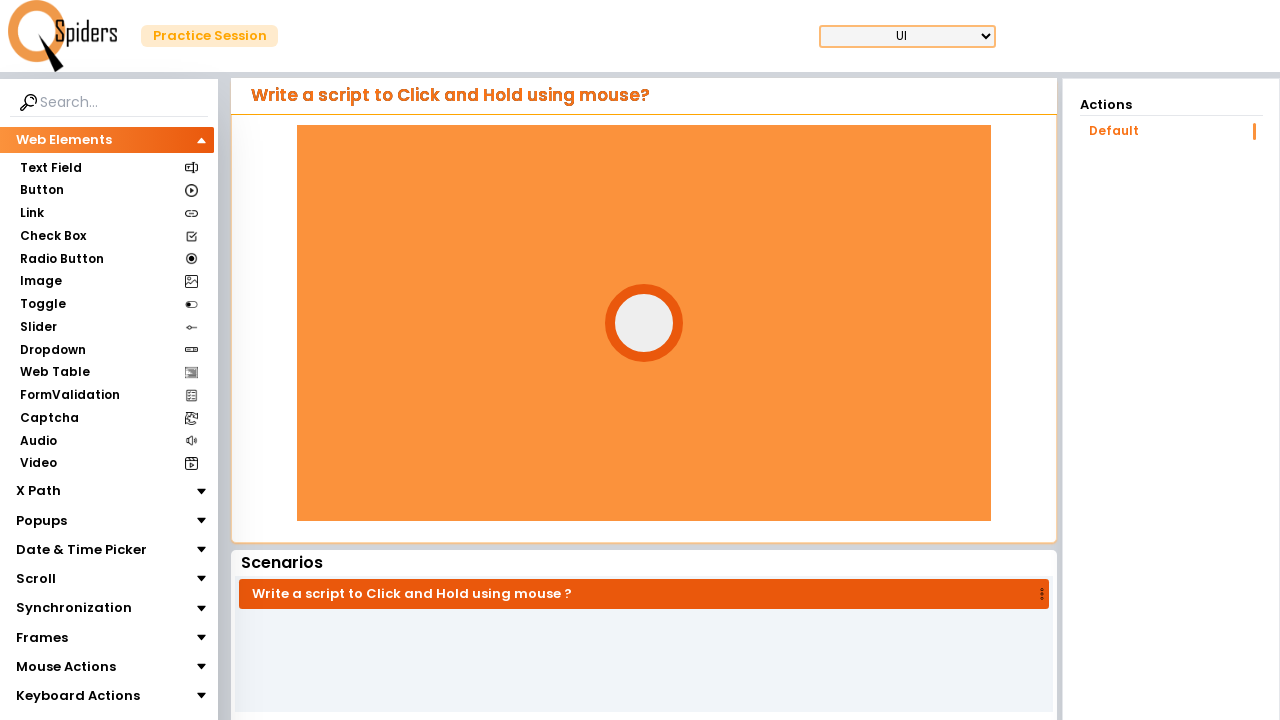